Tests implicit wait functionality by clicking a Start button and waiting for dynamic content "Hello World!" to appear

Starting URL: http://the-internet.herokuapp.com/dynamic_loading/2

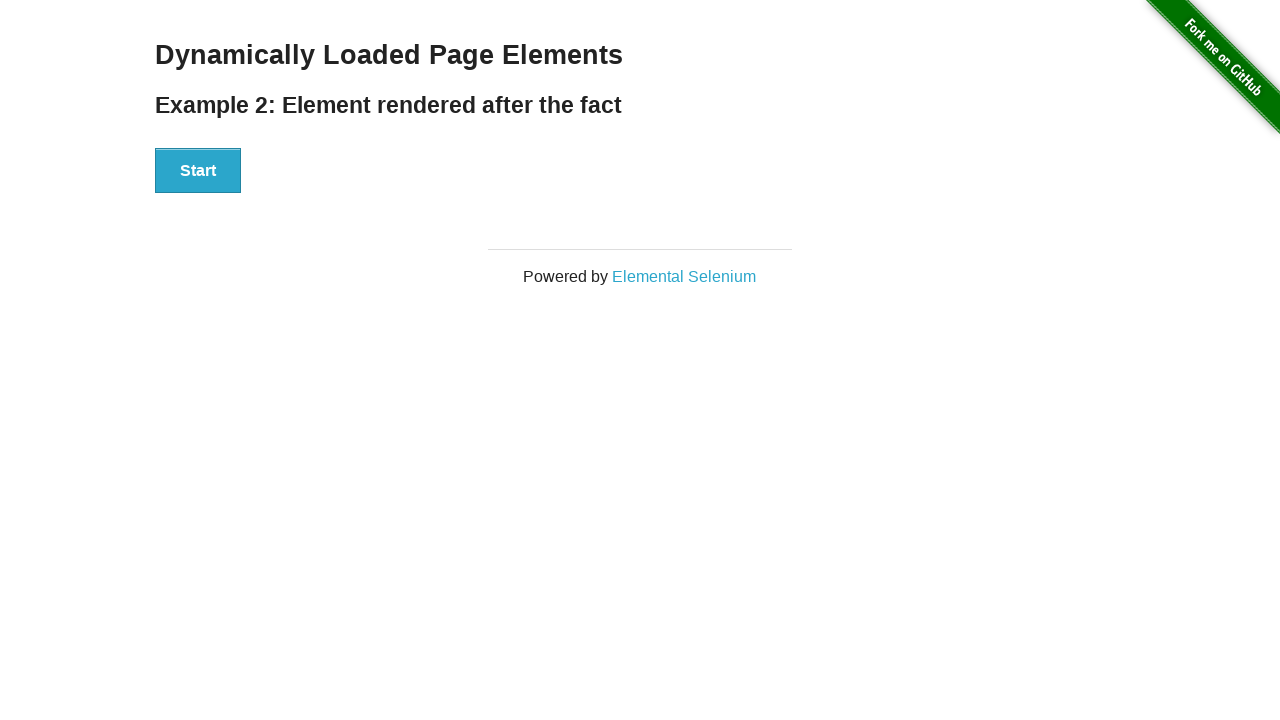

Clicked Start button to trigger dynamic content loading at (198, 171) on xpath=//button[text()='Start']
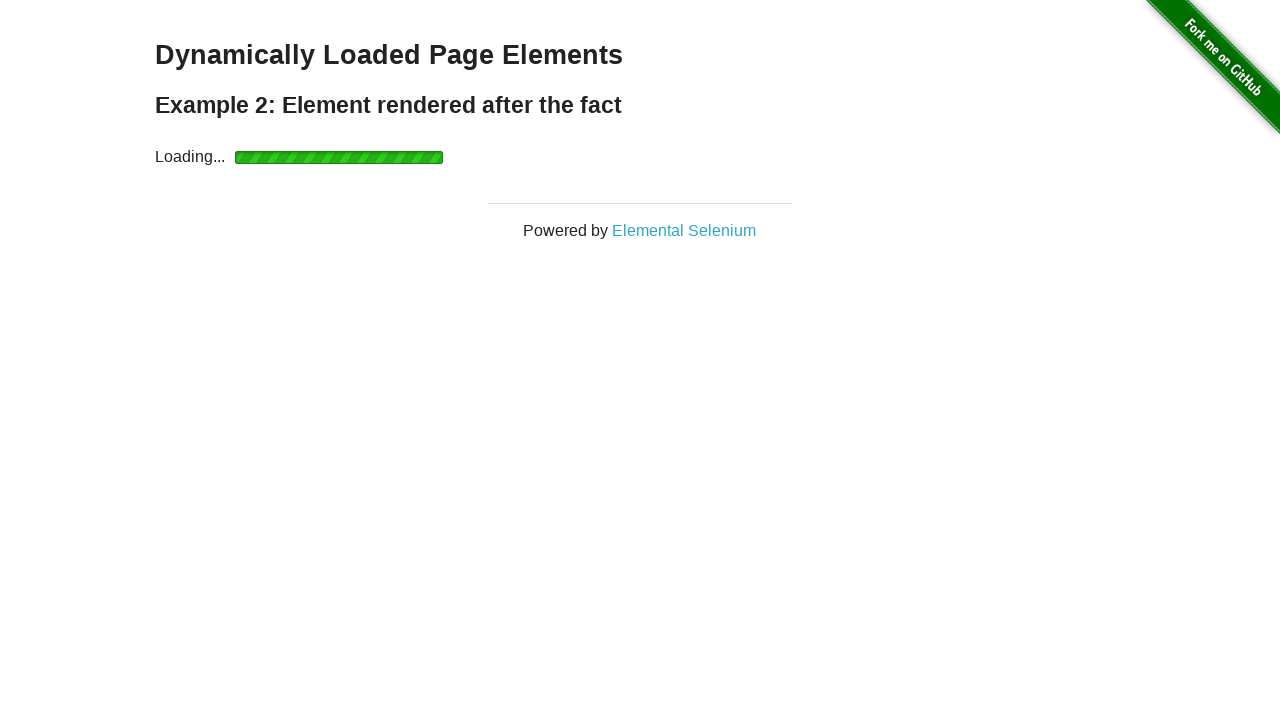

Waited for and verified 'Hello World!' text appeared on the page
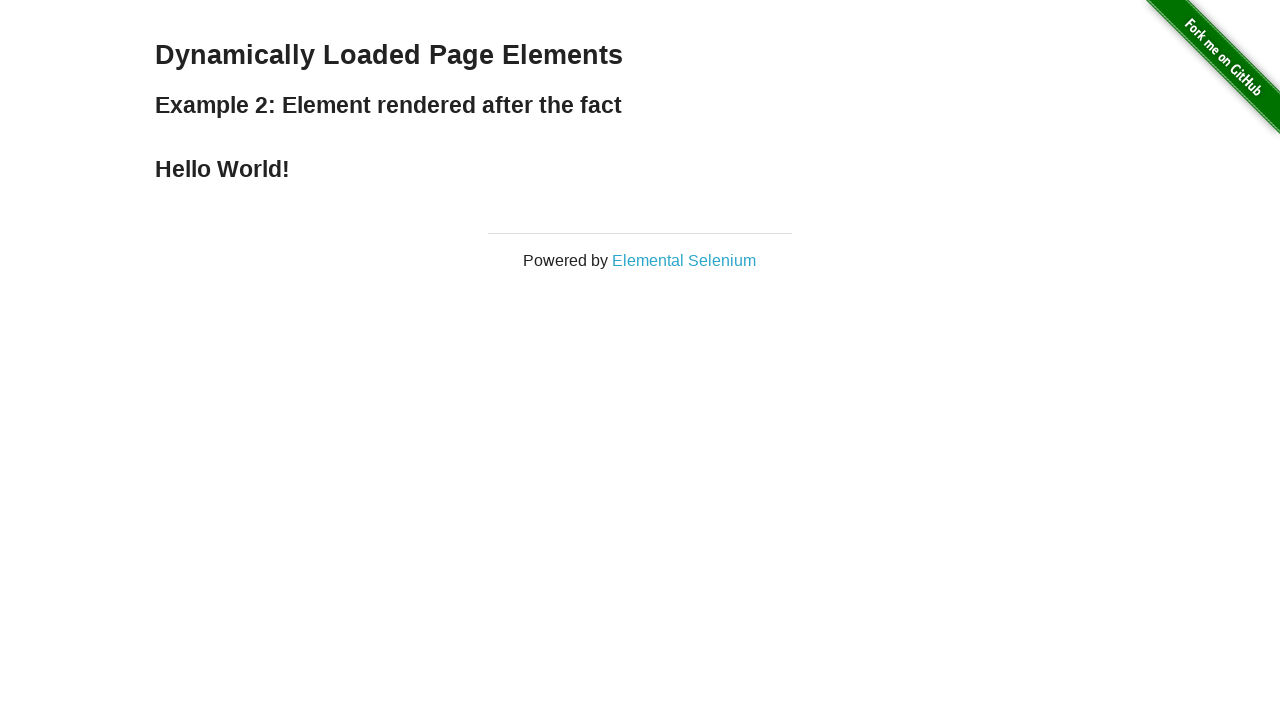

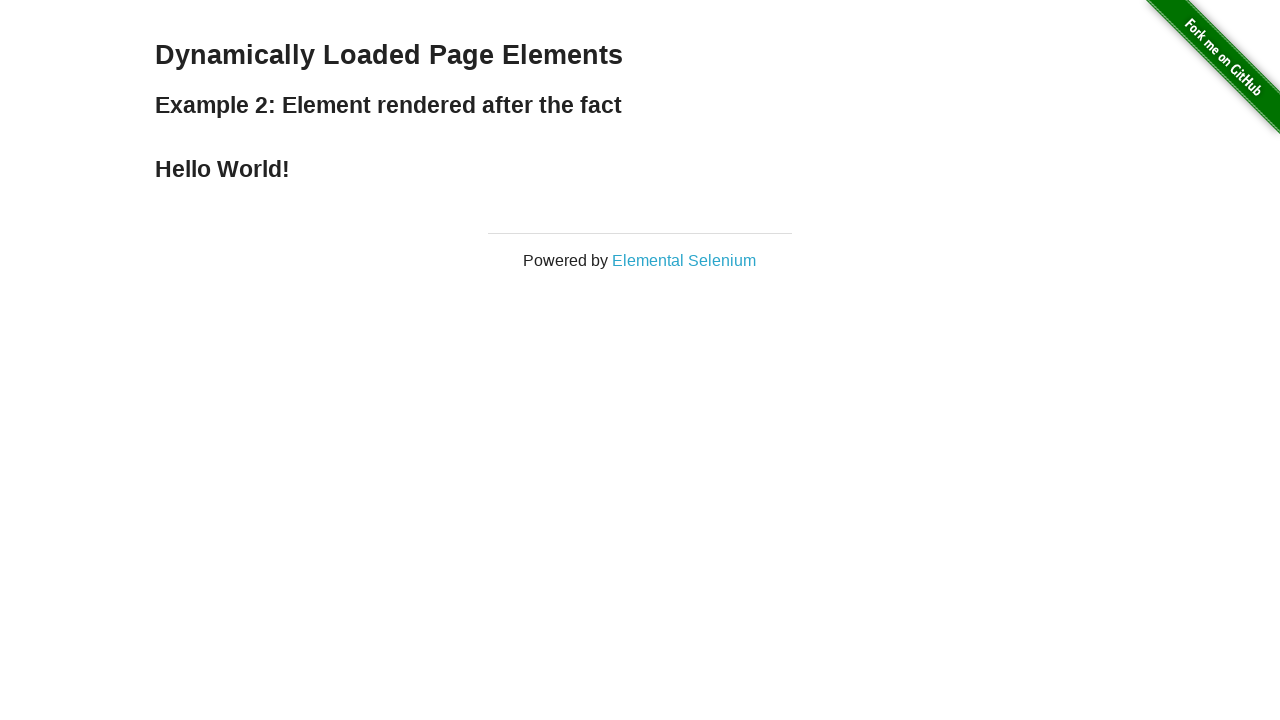